Tests the calculator by clicking 7, then +, then 2, then = and verifies the result is 9

Starting URL: https://www.calculator.net/

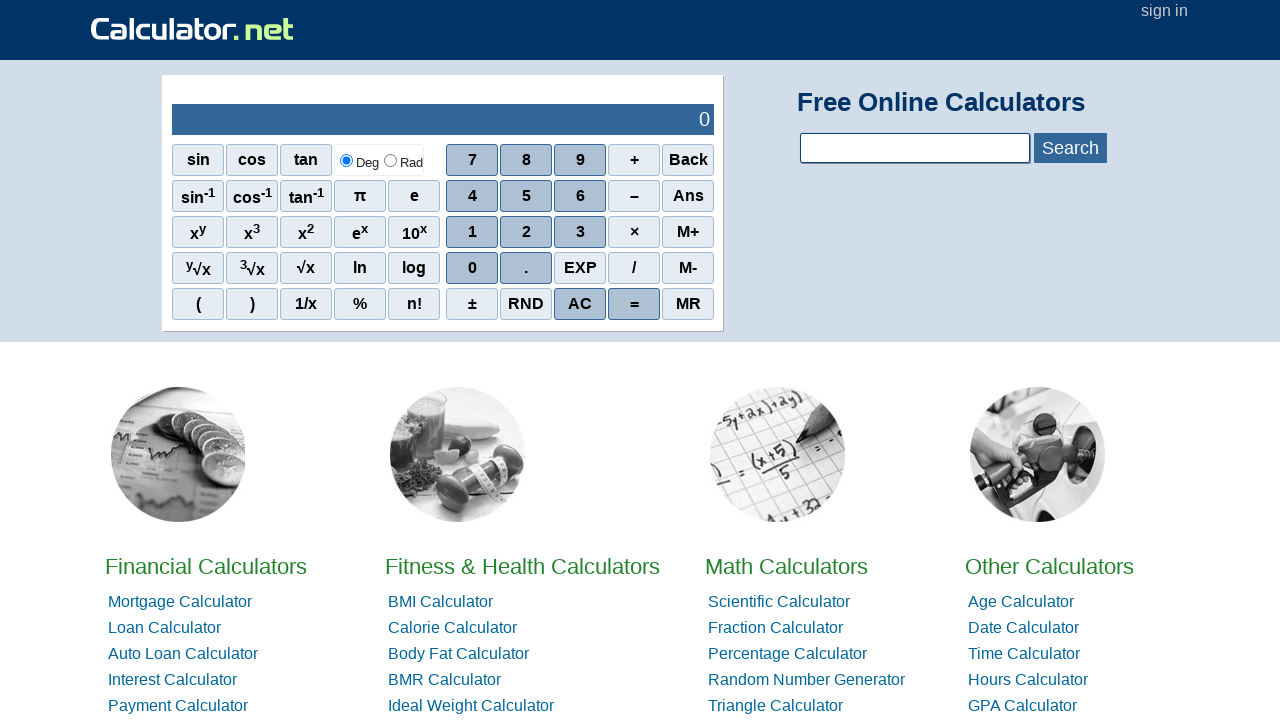

Waited for number 7 button to be visible
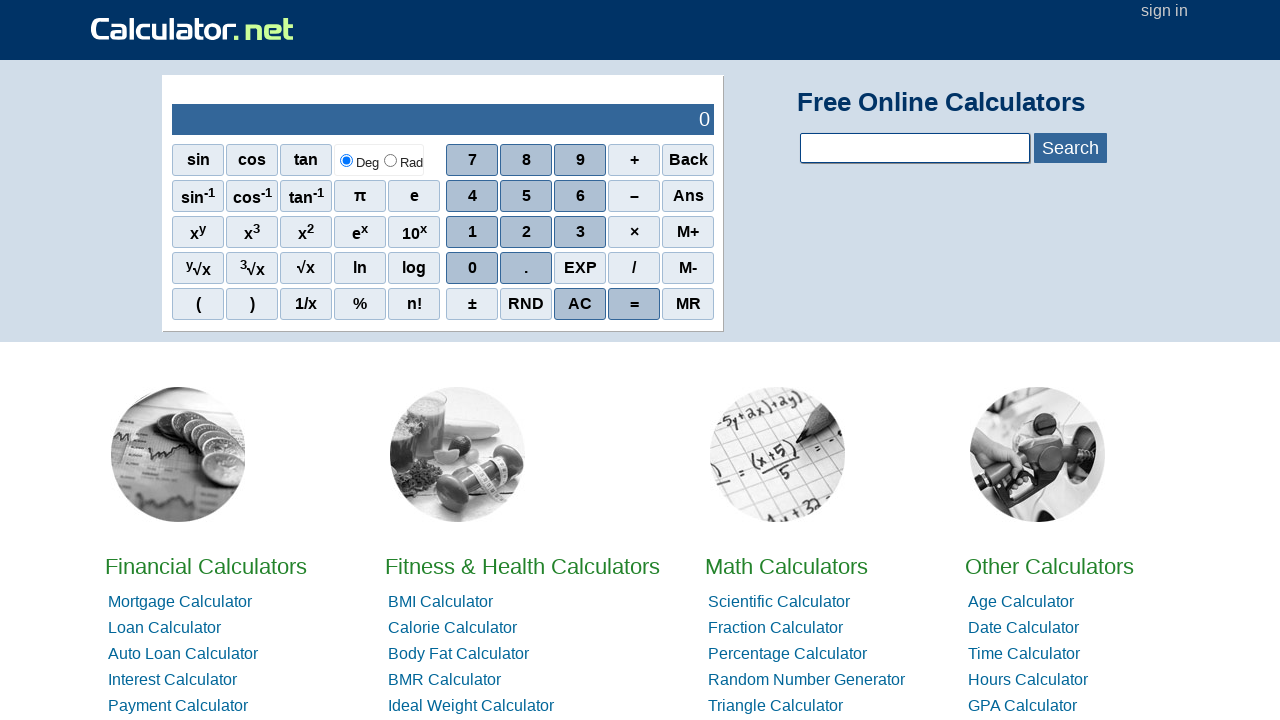

Clicked number 7 button at (472, 160) on xpath=//span[@onclick='r(7)']
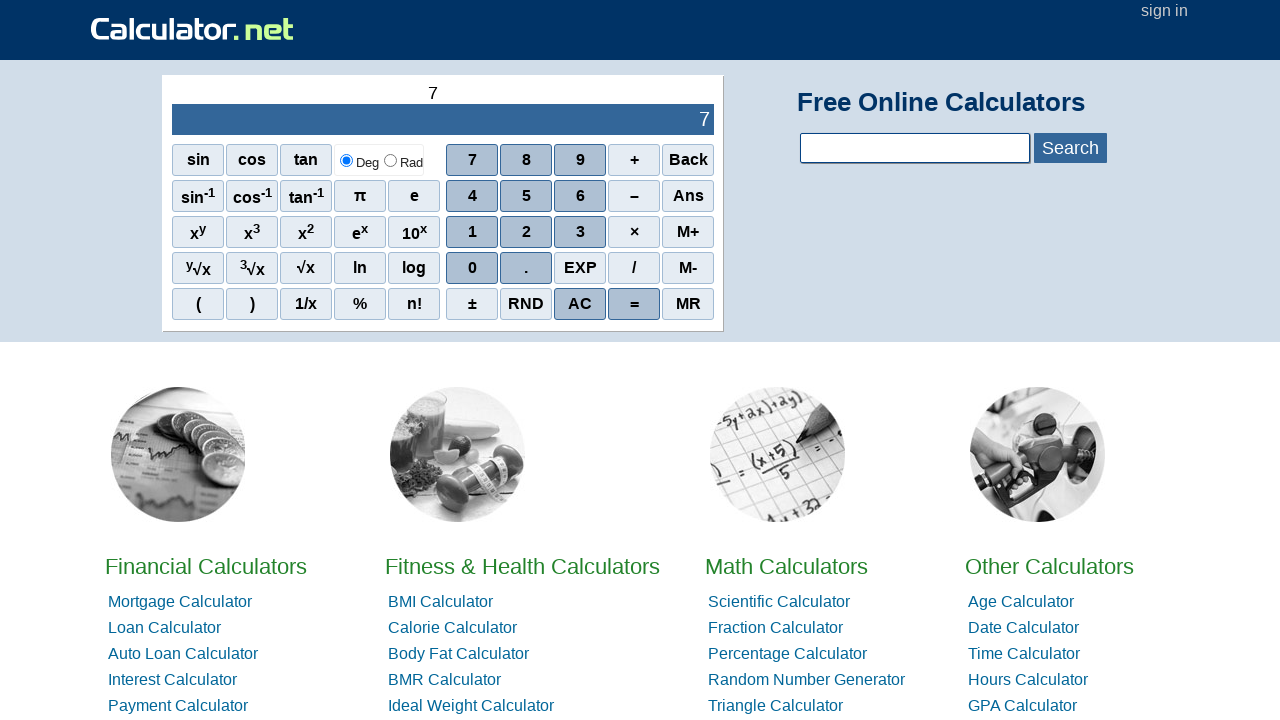

Waited for plus (+) operation button to be visible
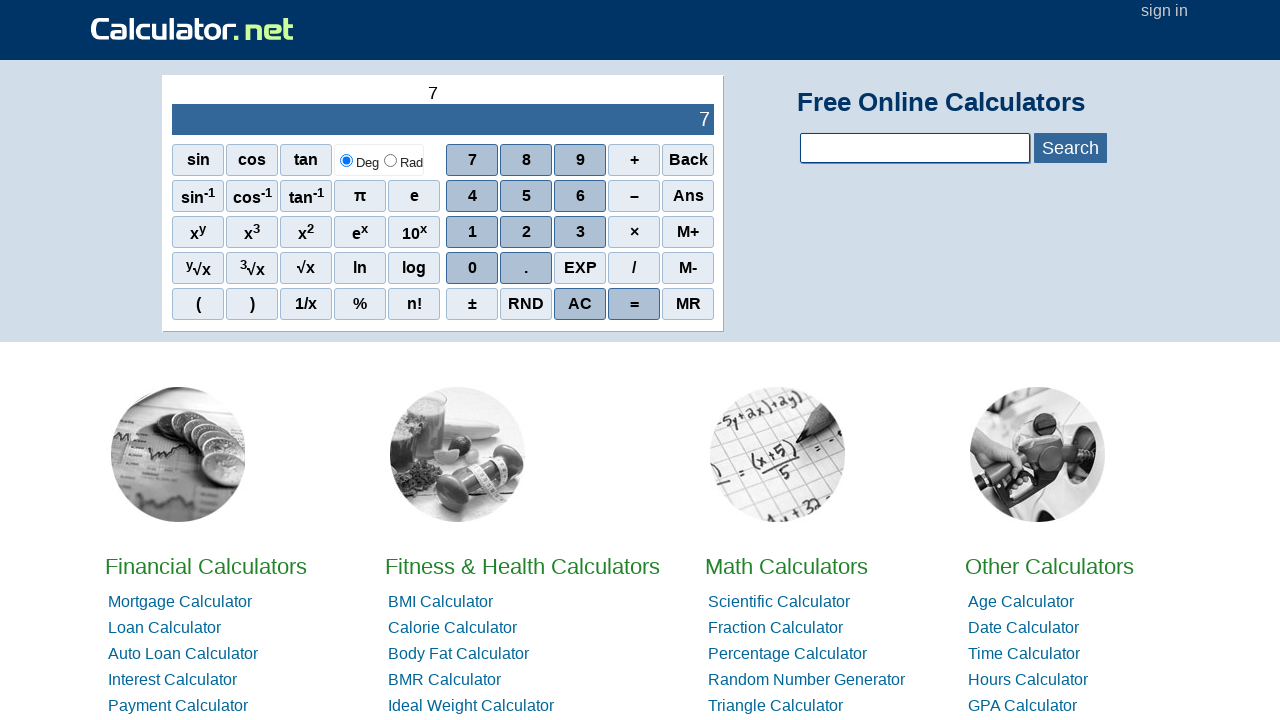

Clicked plus (+) operation button at (634, 160) on //span[@onclick="r('+')"]
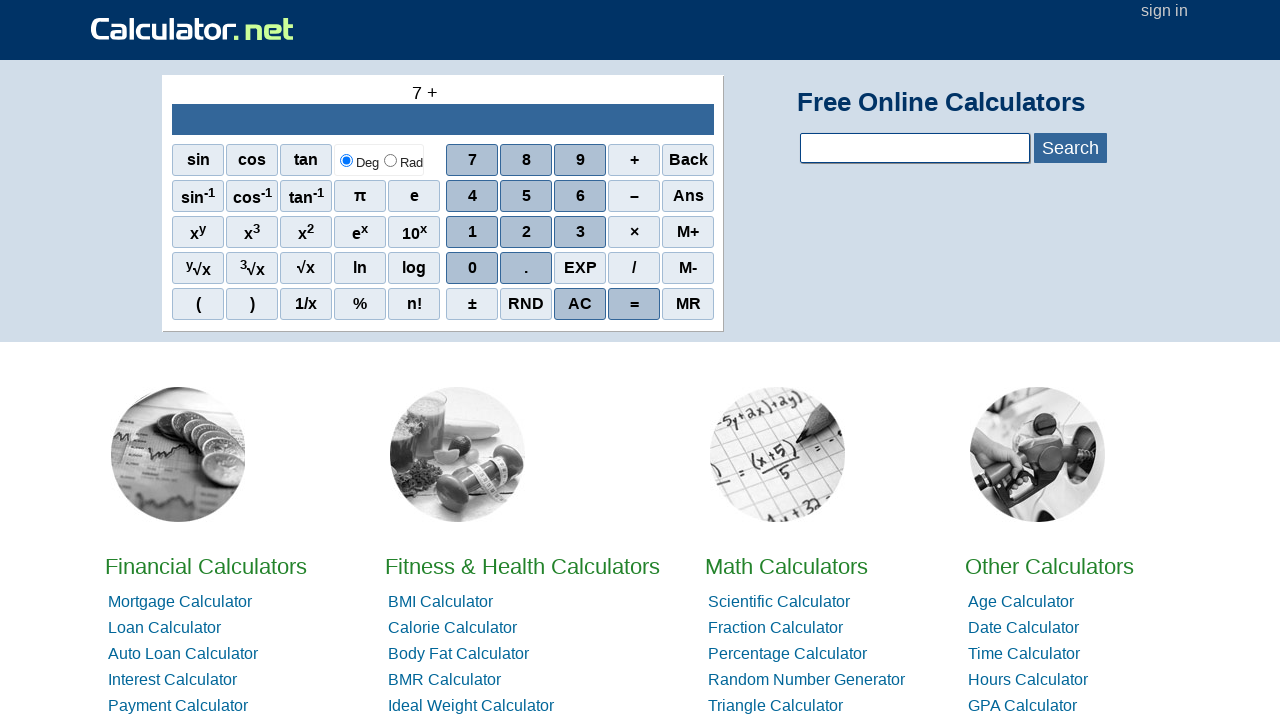

Waited for number 2 button to be visible
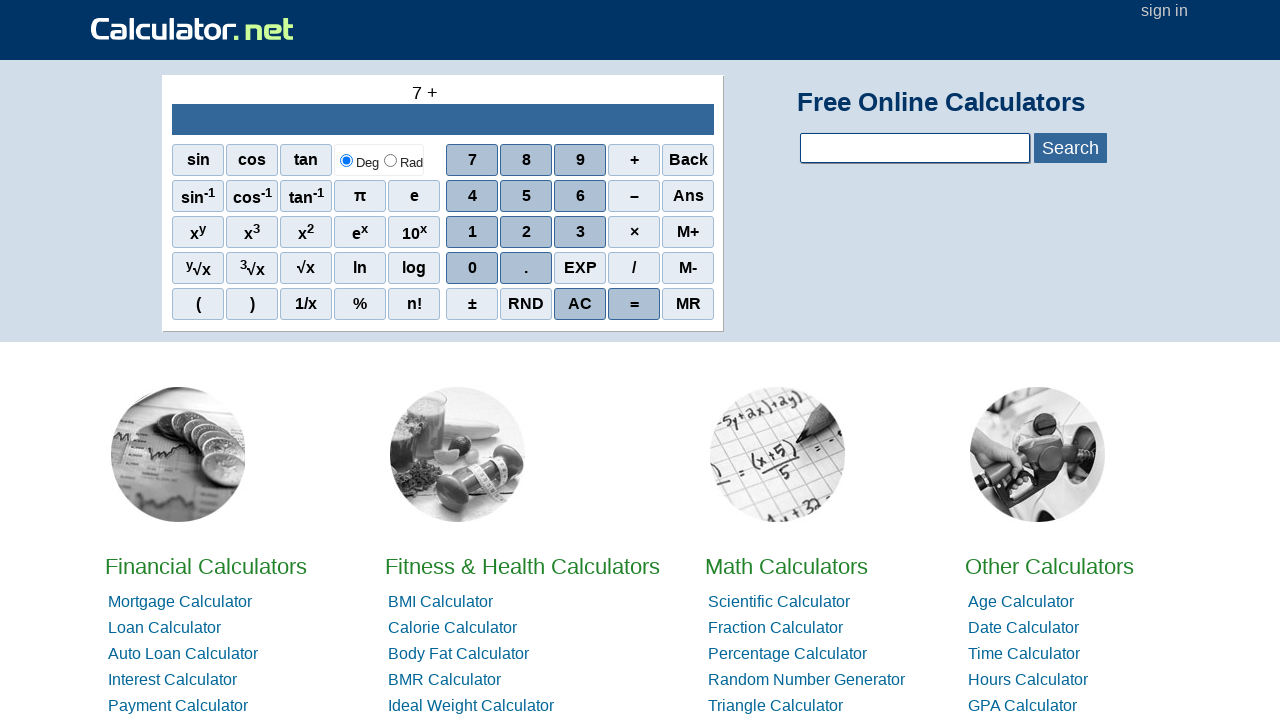

Clicked number 2 button at (526, 232) on xpath=//span[@onclick='r(2)']
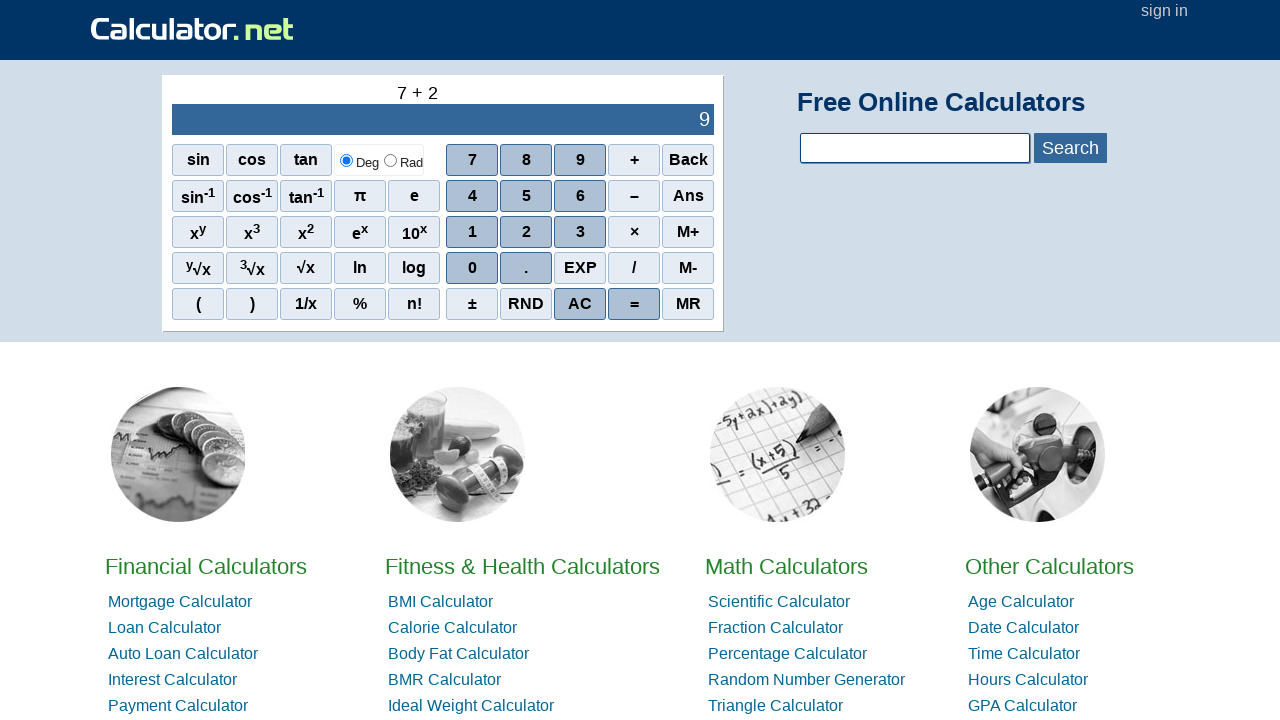

Waited for equals (=) button to be visible
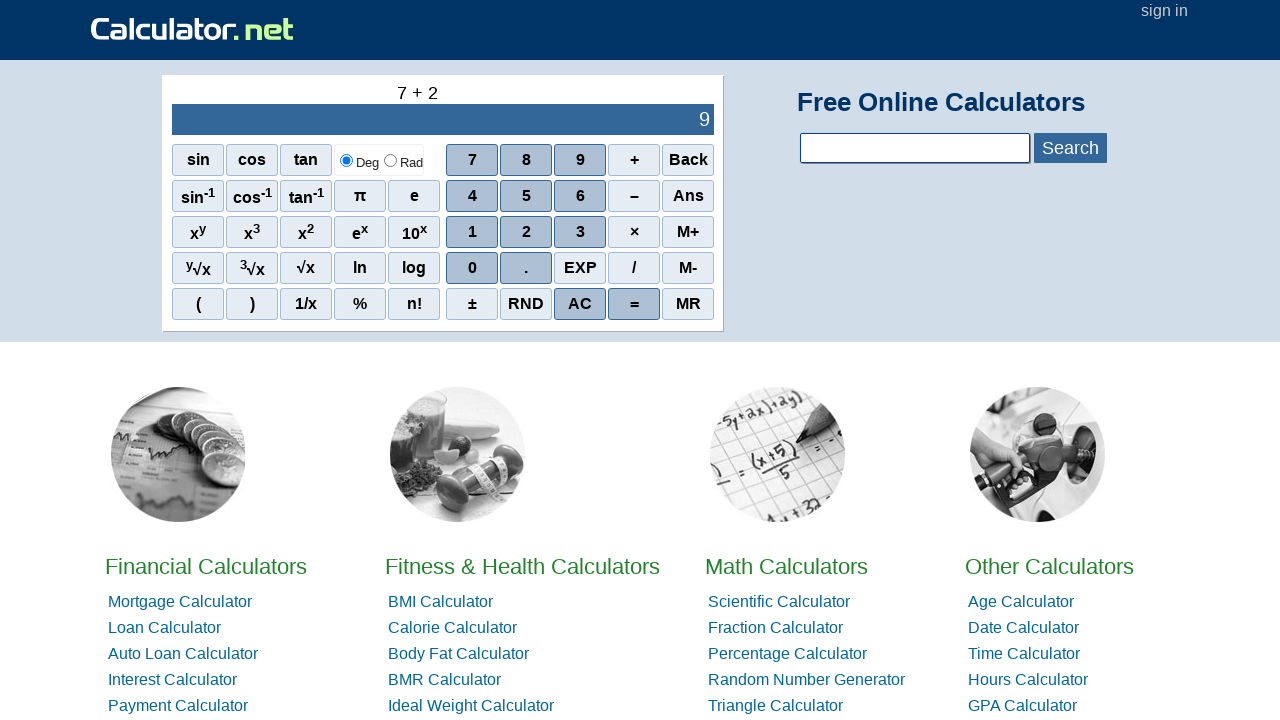

Clicked equals (=) button at (634, 304) on //span[@onclick="r('=')"]
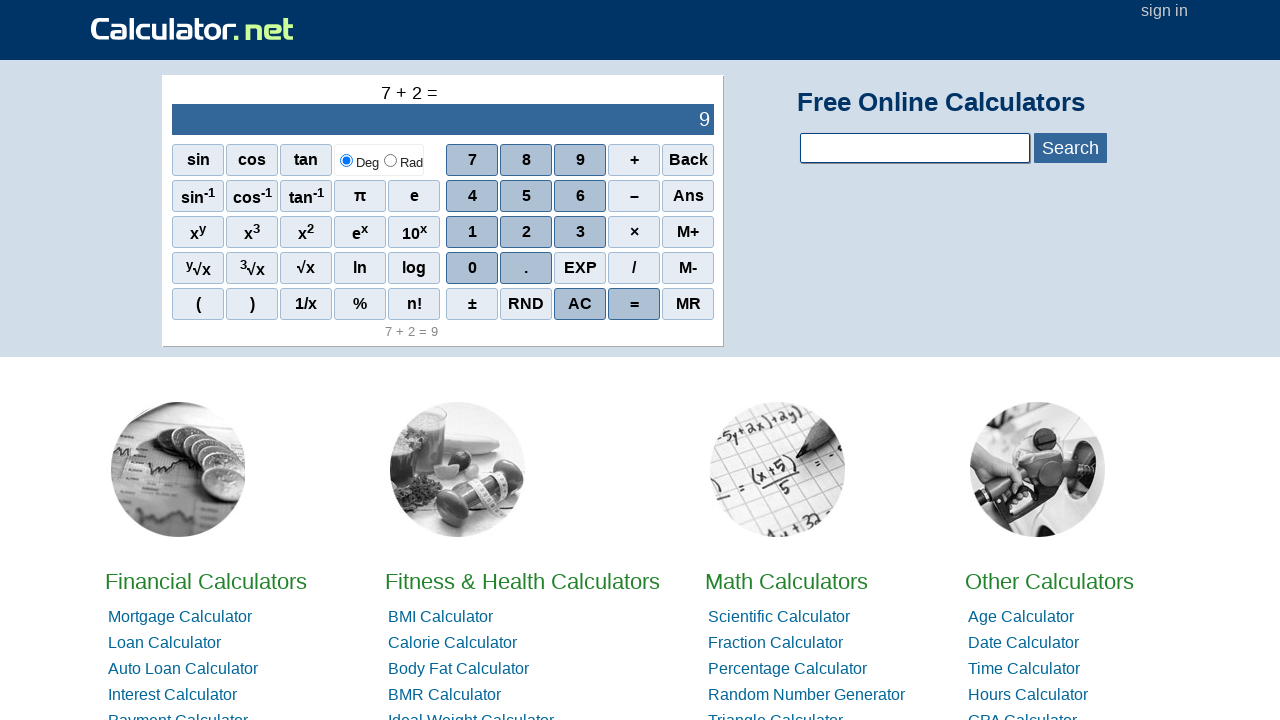

Waited for answer field to be visible
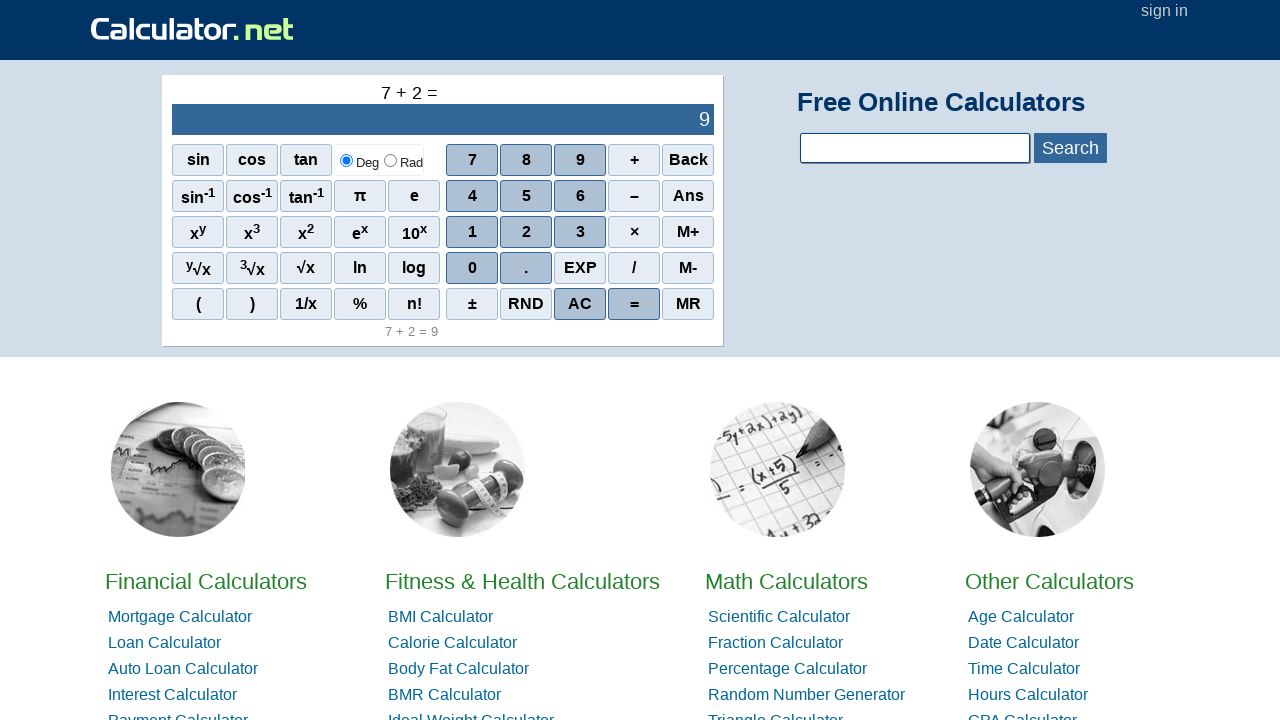

Verified calculator result is 9
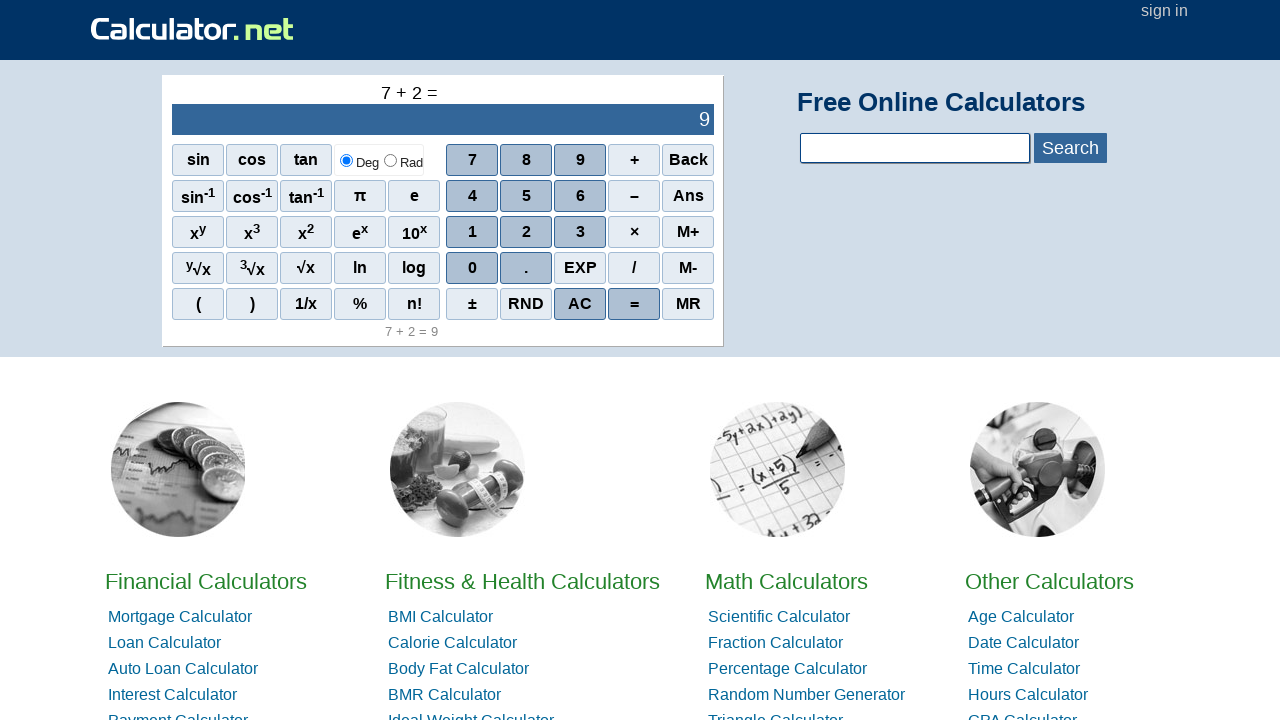

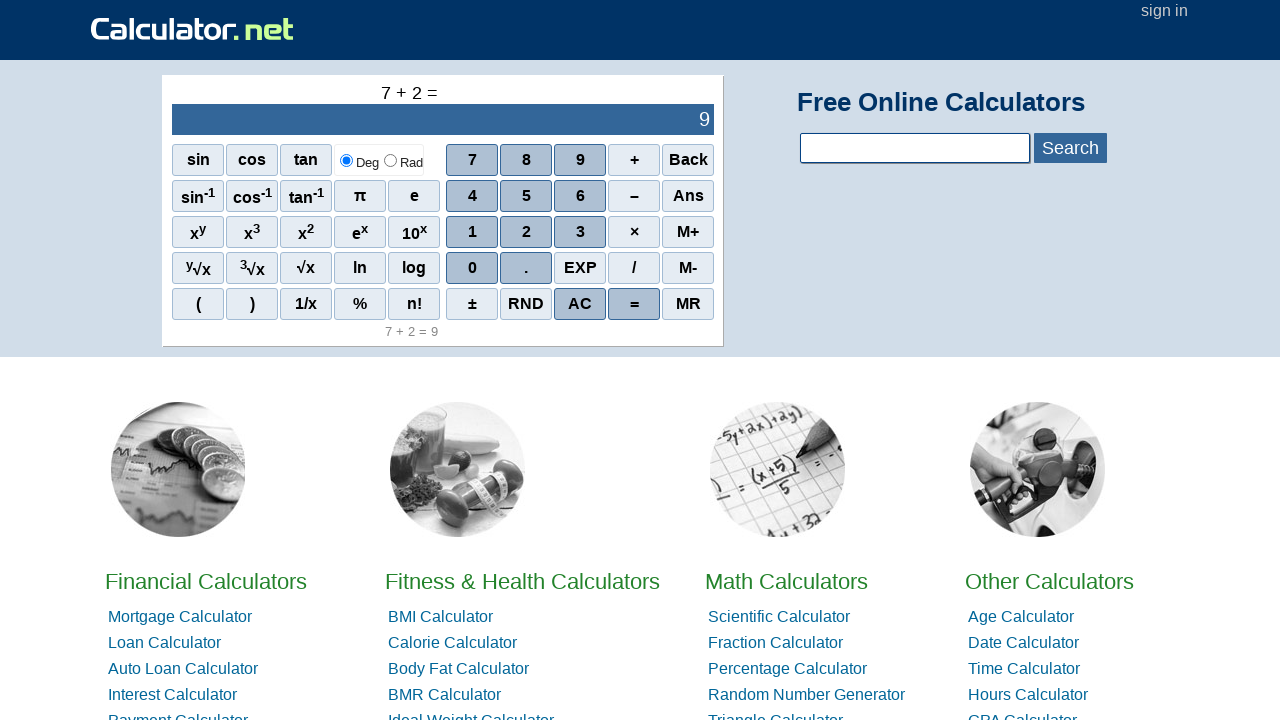